Tests keyboard input events by sending keys and key combinations to the page

Starting URL: https://www.training-support.net/selenium/input-events

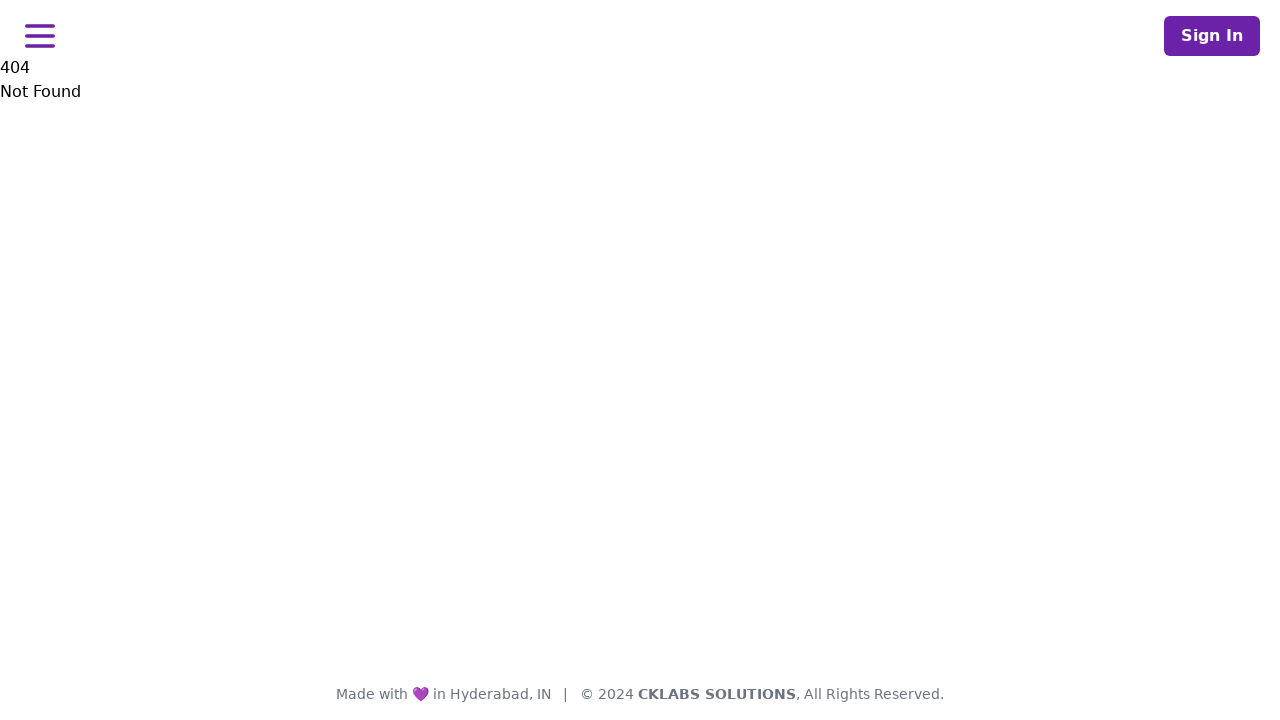

Pressed single key 'M'
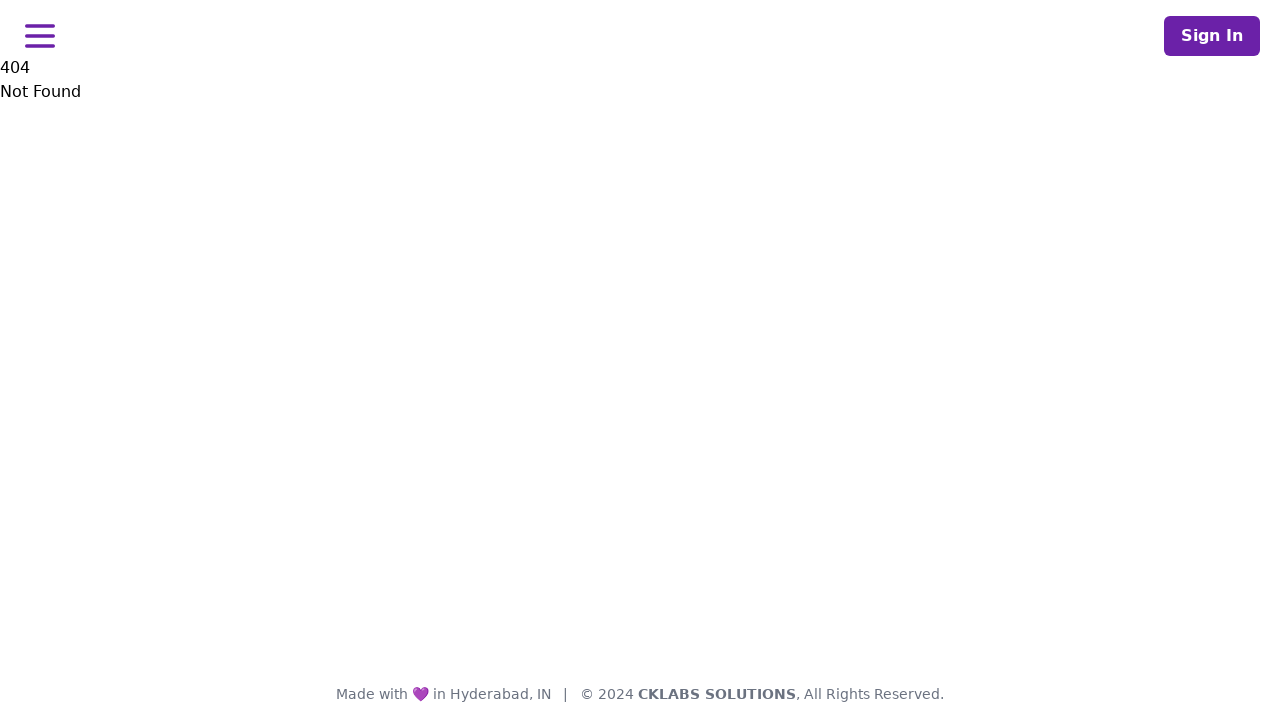

Pressed CTRL+A to select all
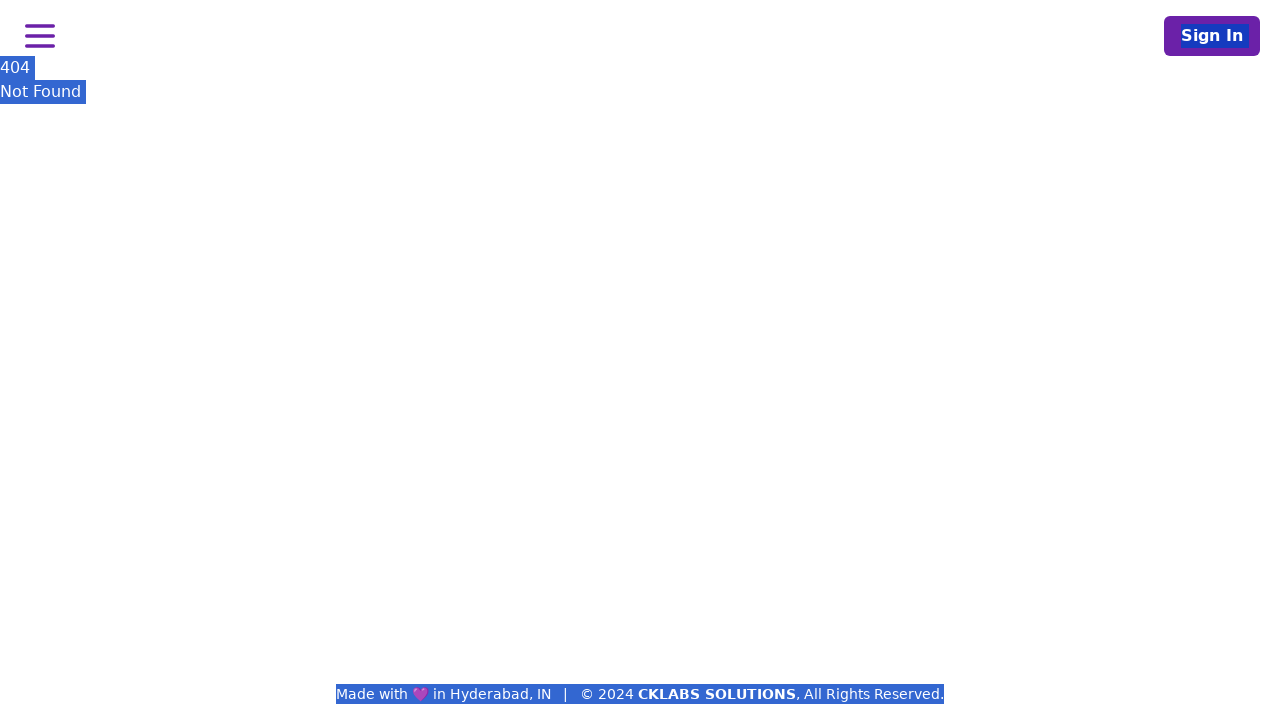

Pressed CTRL+C to copy
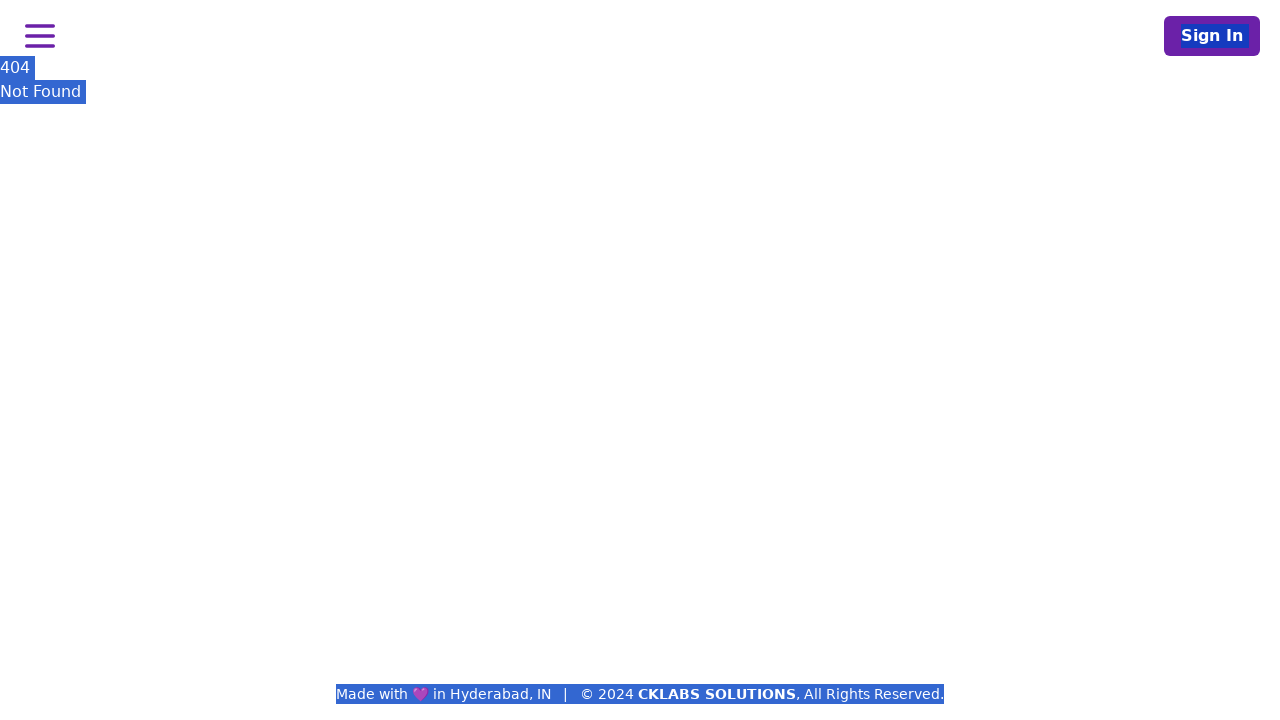

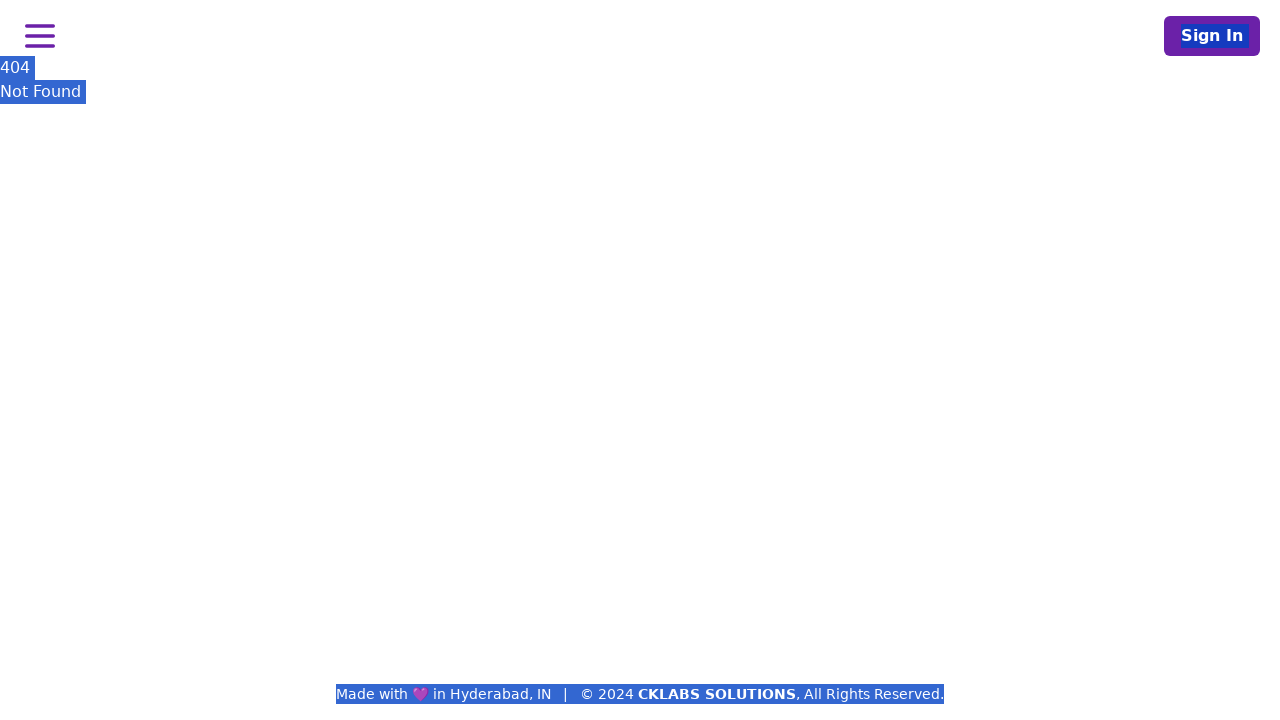